Tests clicking a button with dynamic ID multiple times using Firefox browser

Starting URL: http://uitestingplayground.com/dynamicid

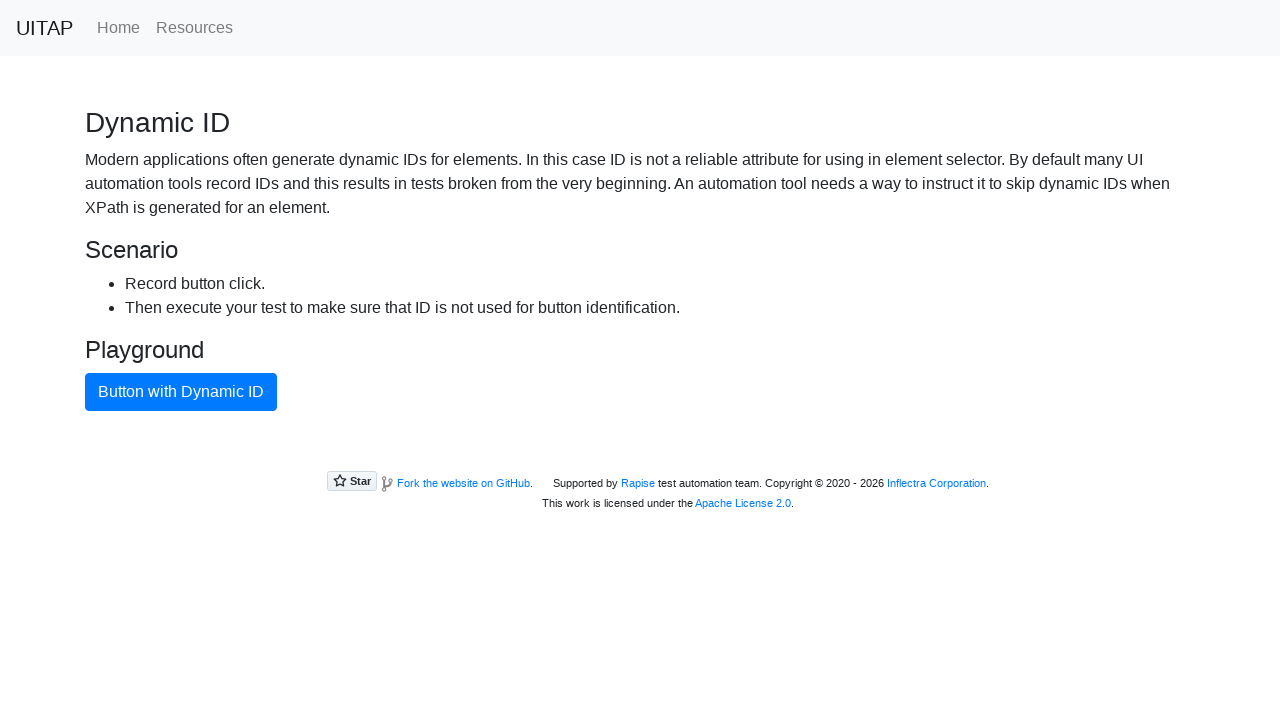

Navigated to dynamic ID test page
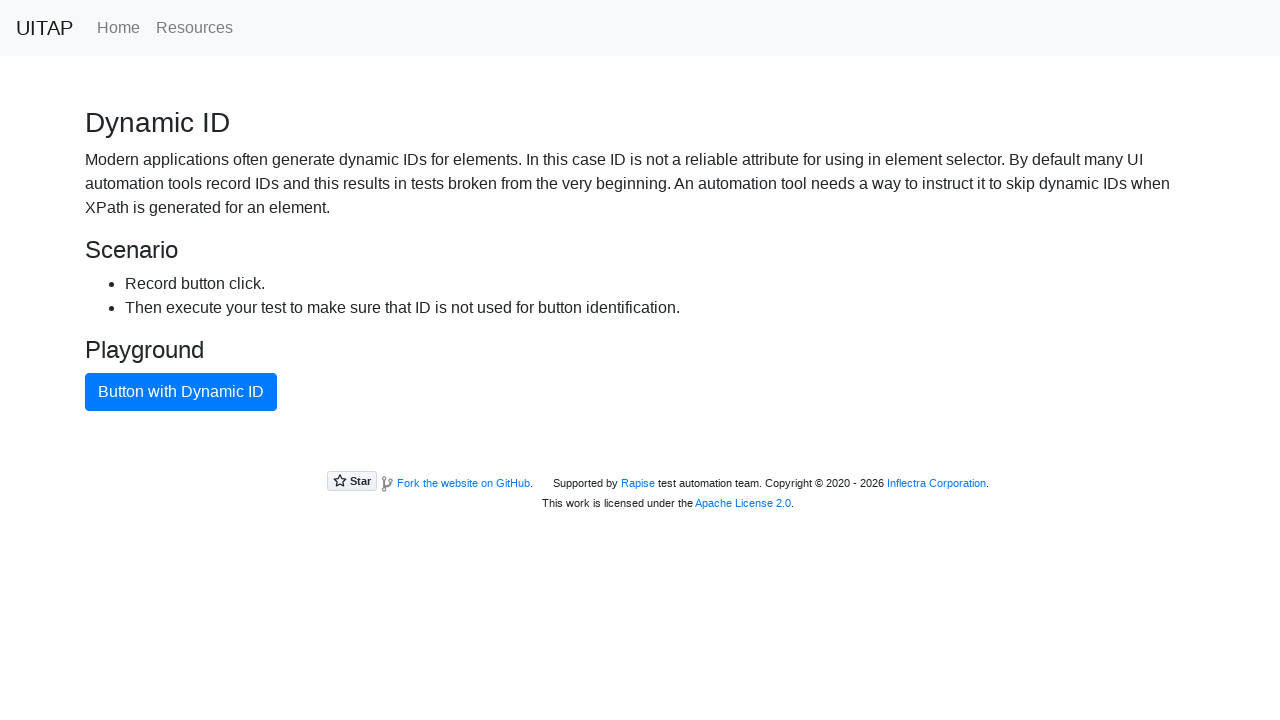

Clicked blue primary button with dynamic ID at (181, 392) on button.btn.btn-primary
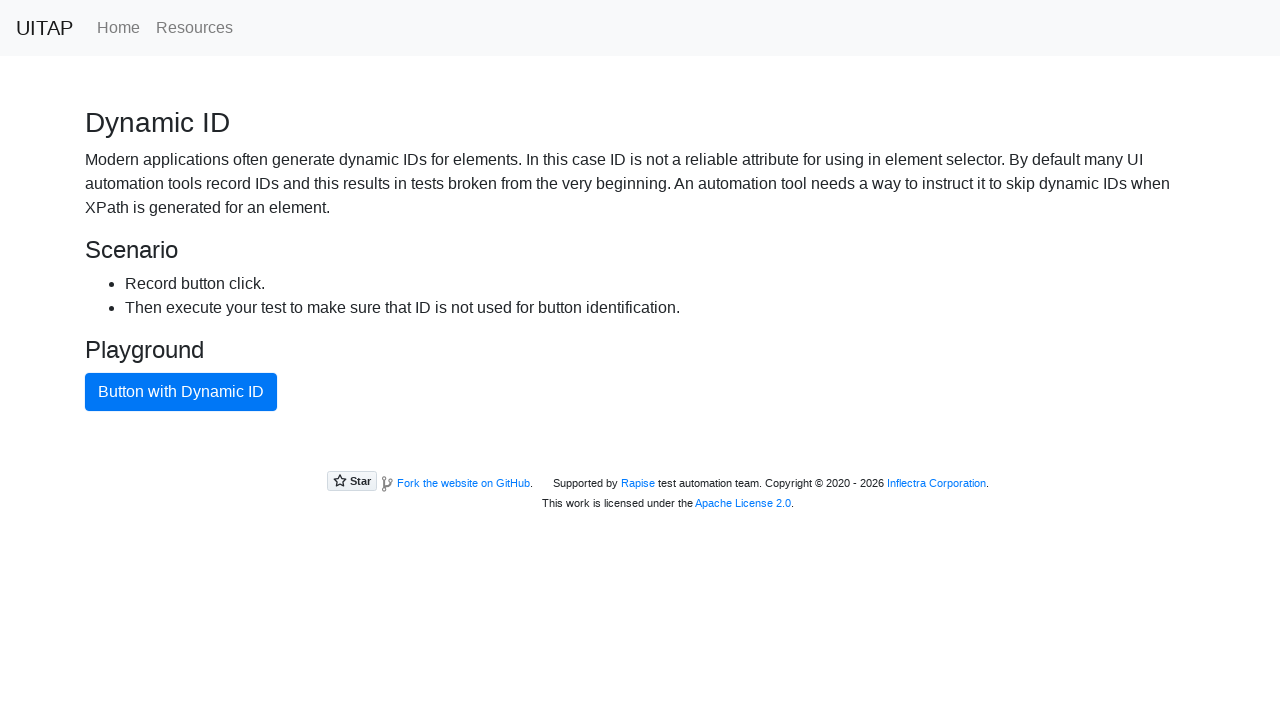

Clicked blue primary button with dynamic ID at (181, 392) on button.btn.btn-primary
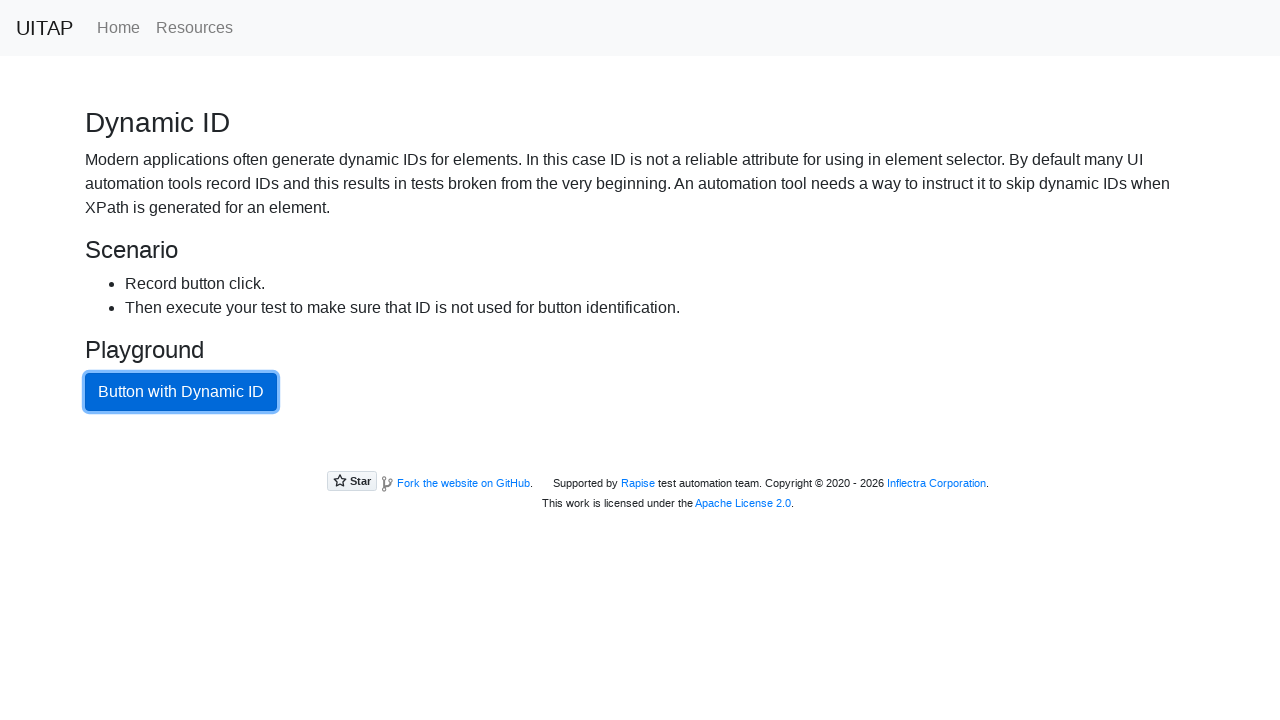

Clicked blue primary button with dynamic ID at (181, 392) on button.btn.btn-primary
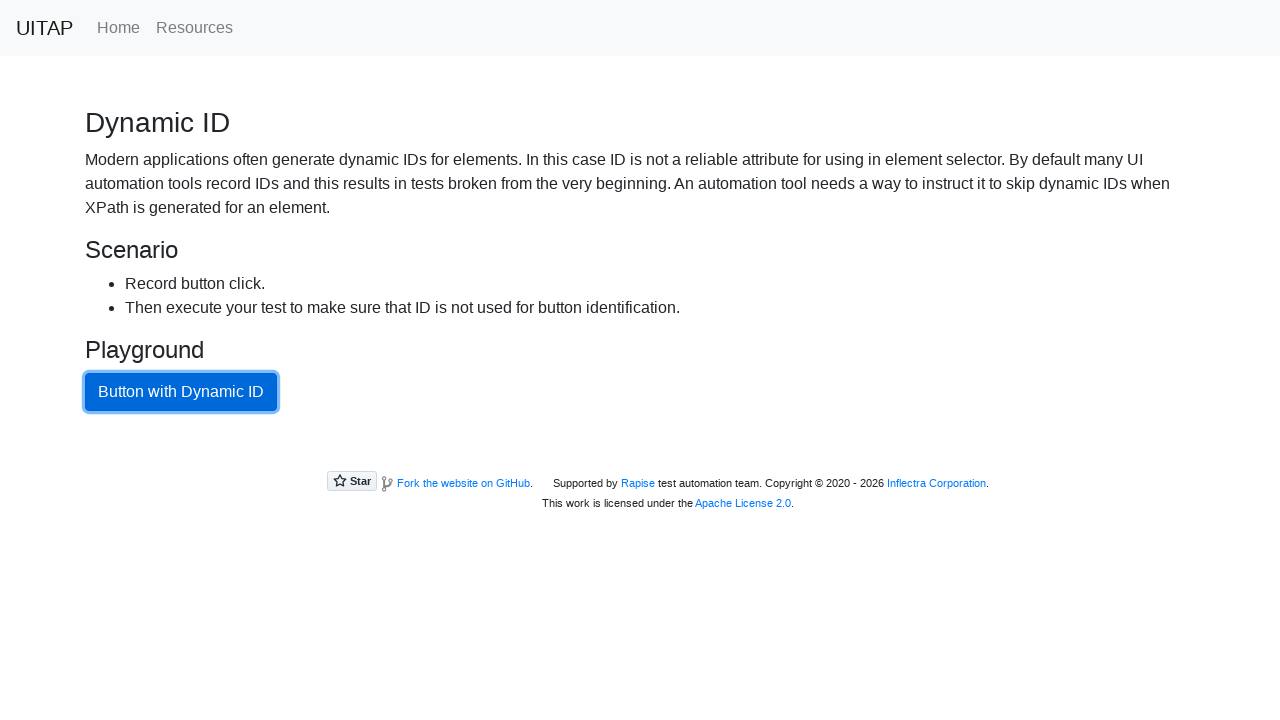

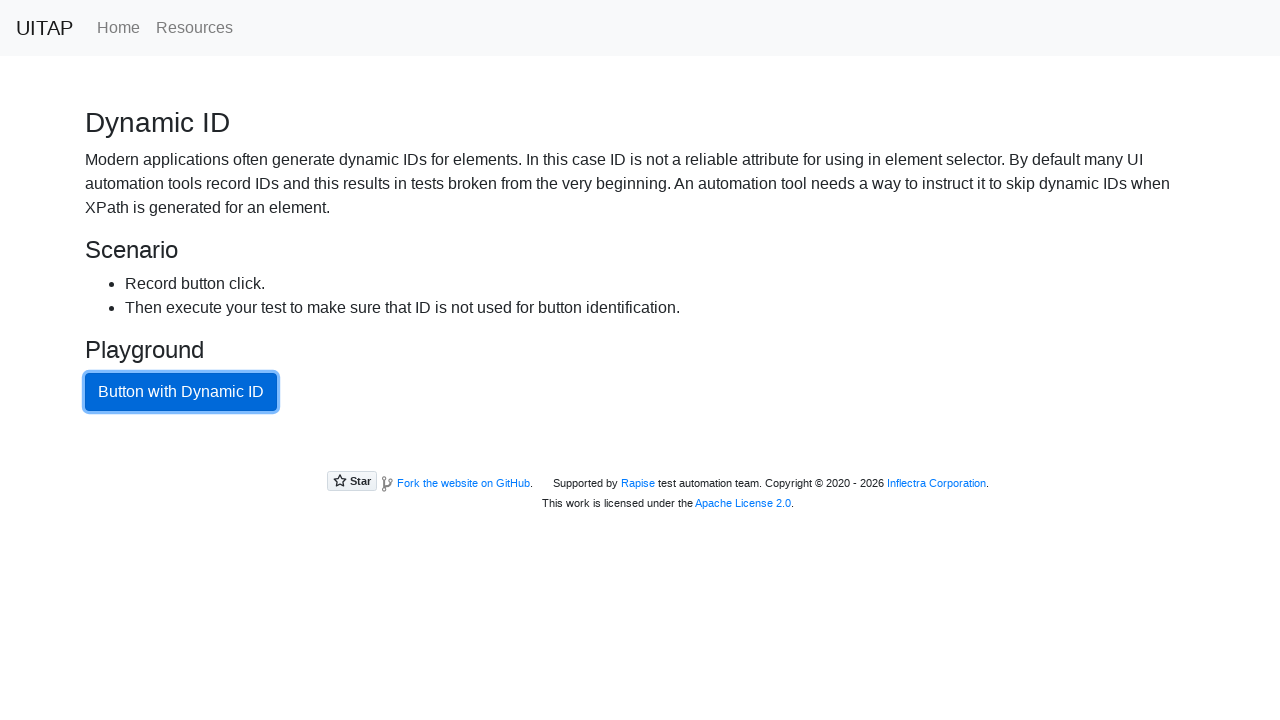